Tests that clicking the Search Languages tab in the menu navigates to search.html

Starting URL: https://www.99-bottles-of-beer.net/

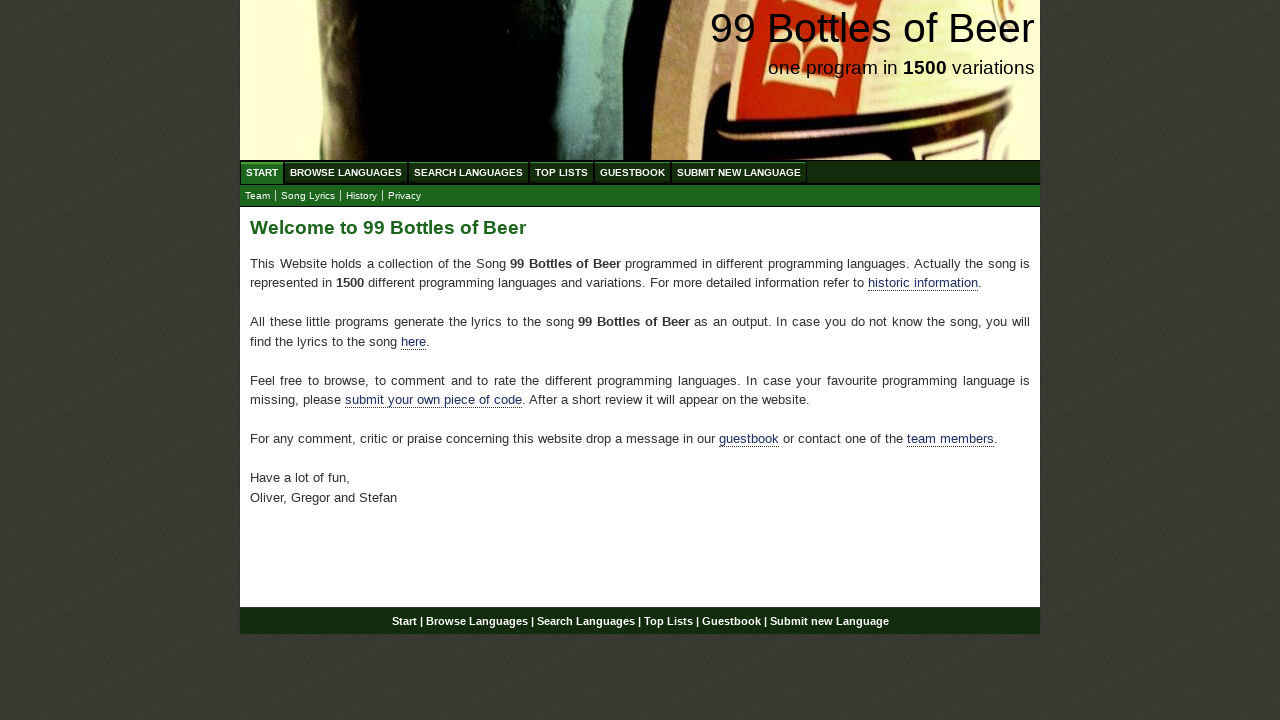

Clicked on Search Languages tab in menu at (468, 172) on ul#menu a[href='/search.html']
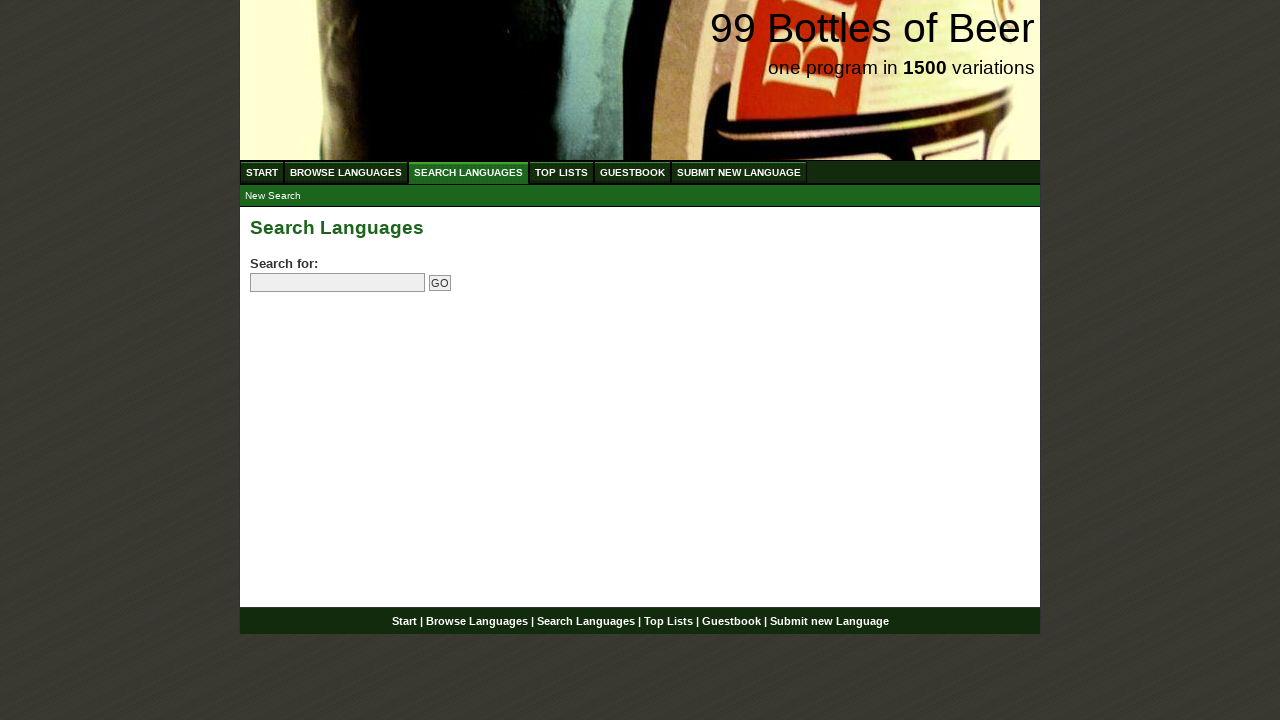

Navigation to search.html page confirmed
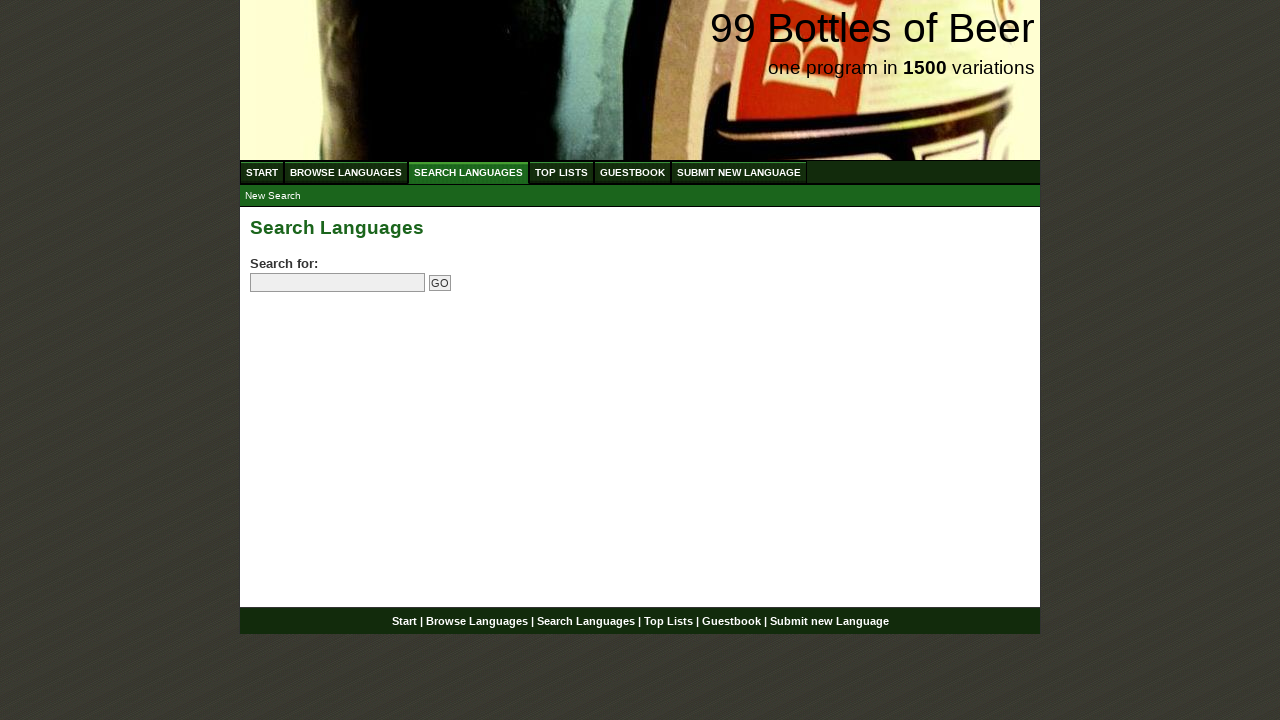

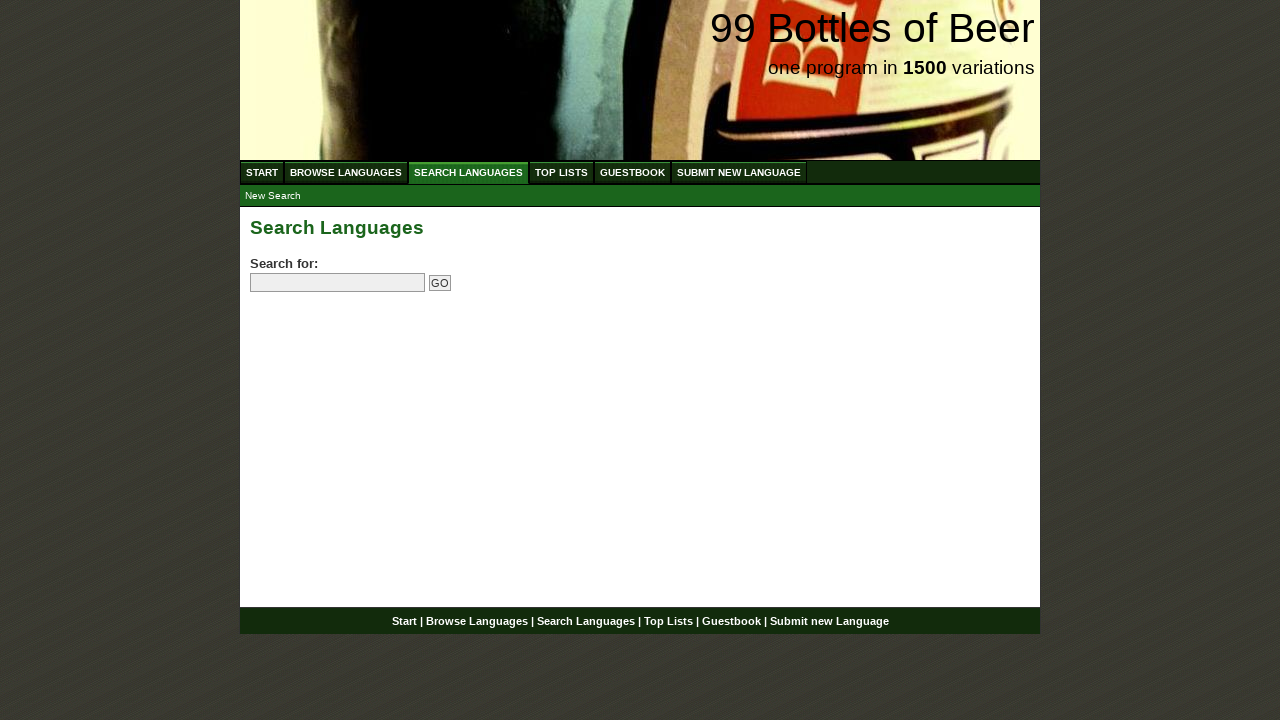